Navigates to autotestdata.com and clicks on the "Need Help" navigation link

Starting URL: https://autotestdata.com

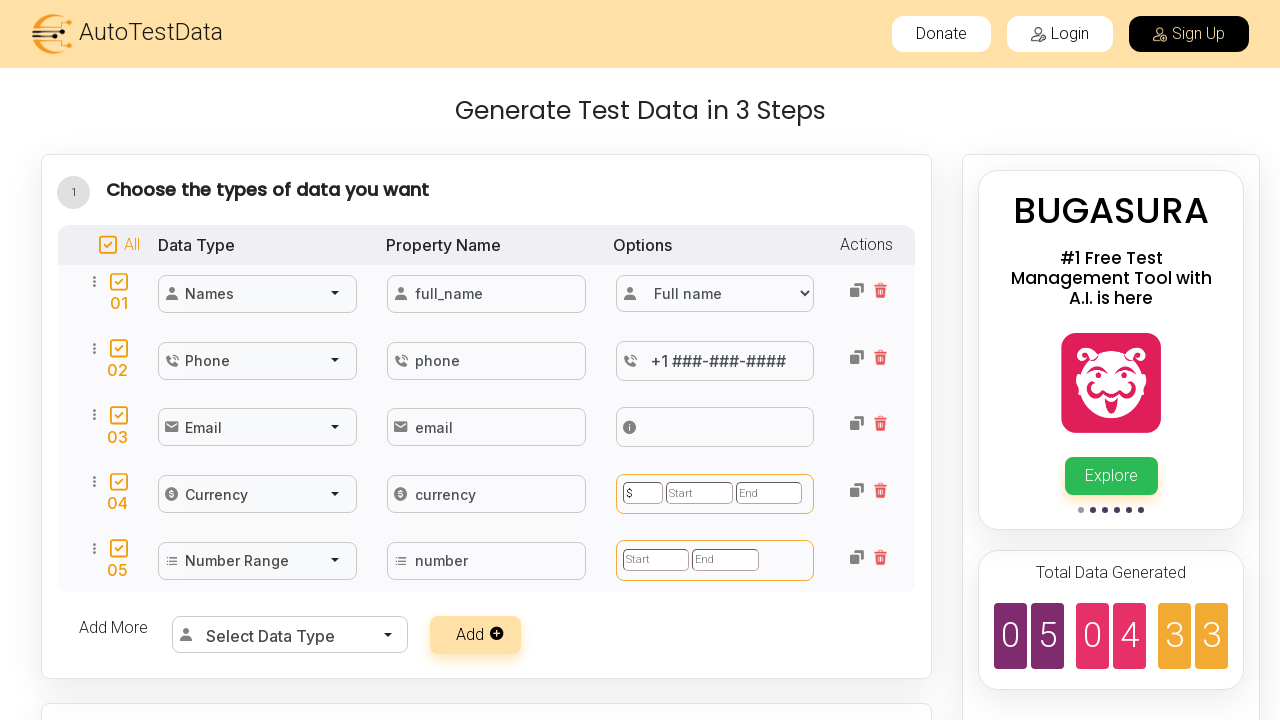

Clicked on the 'Need Help' navigation link (6th item in navigation menu) at (777, 644) on xpath=//html/body/div[2]/div[1]/ul/li[6]/a
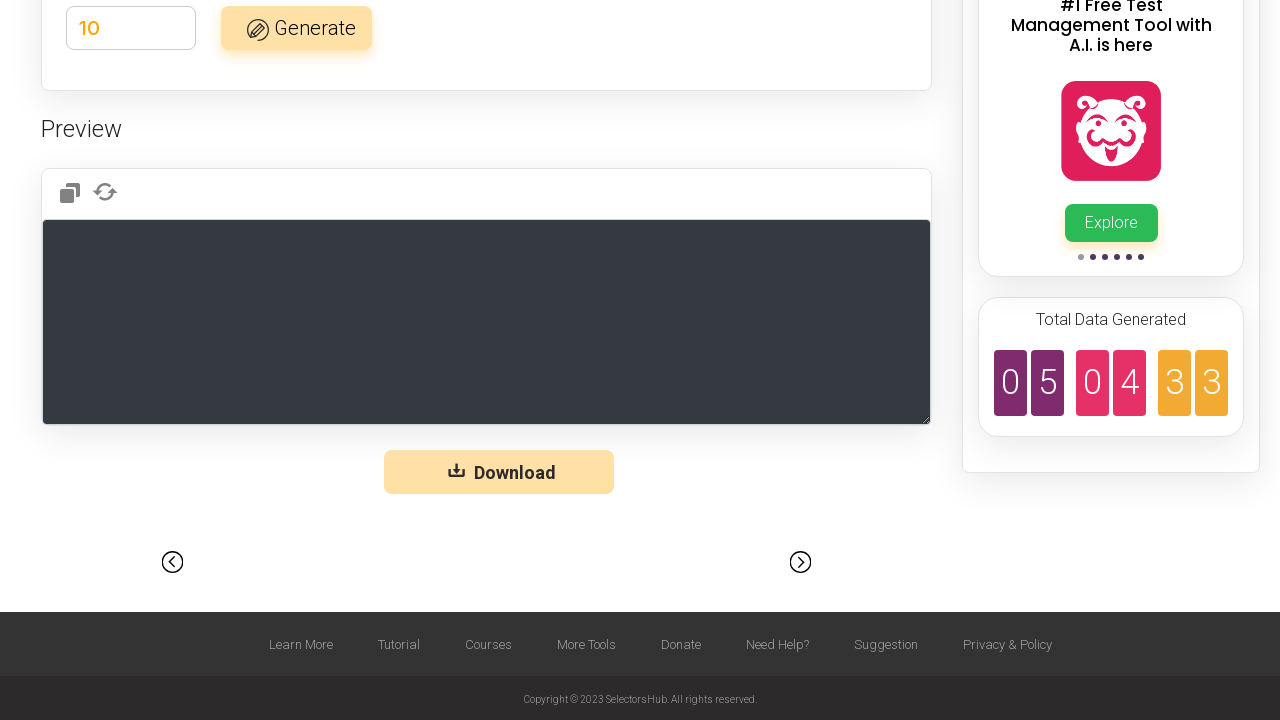

Waited for navigation to complete (networkidle state reached)
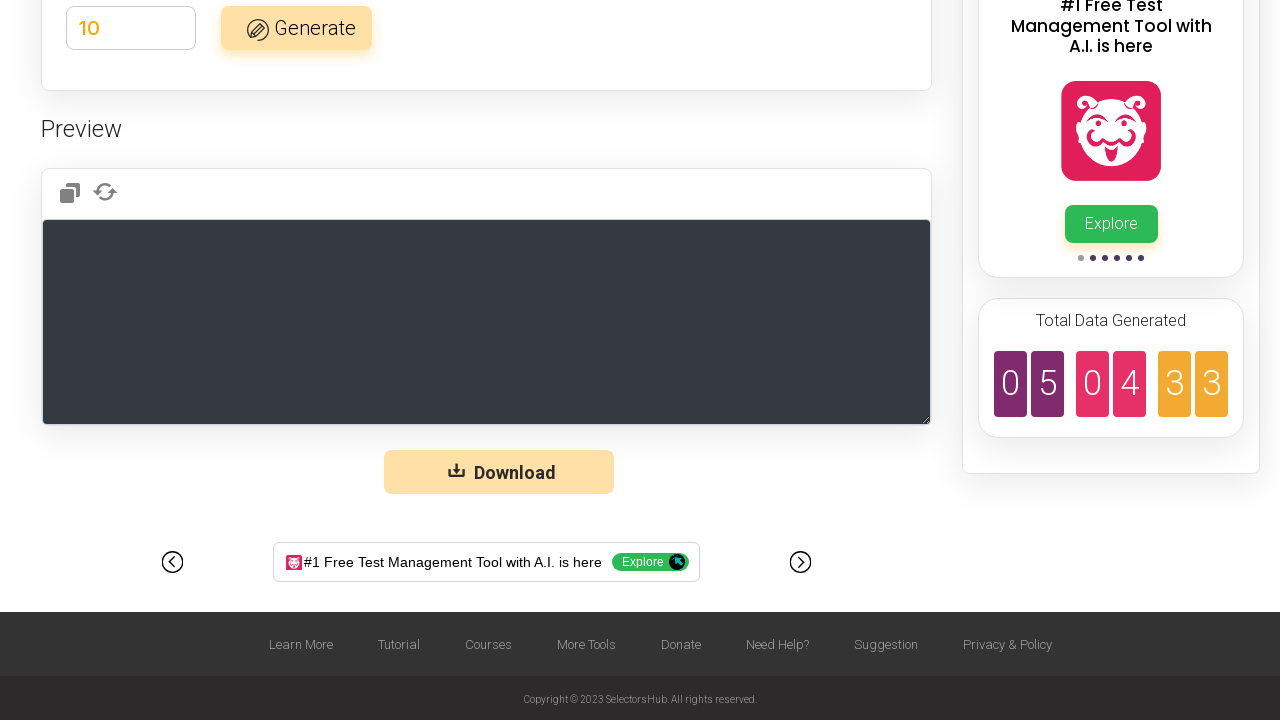

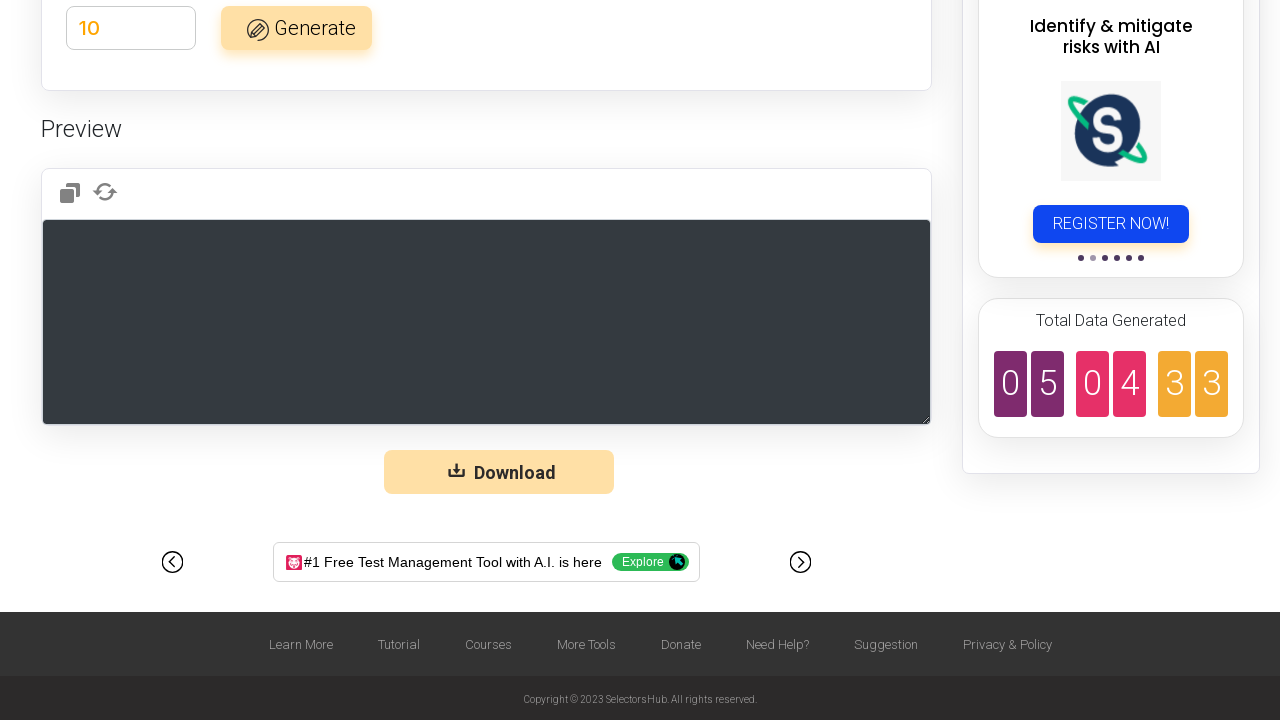